Tests dropdown selection by index, value, and visible text for year, month, and day dropdowns

Starting URL: https://testcenter.techproeducation.com/index.php?page=dropdown

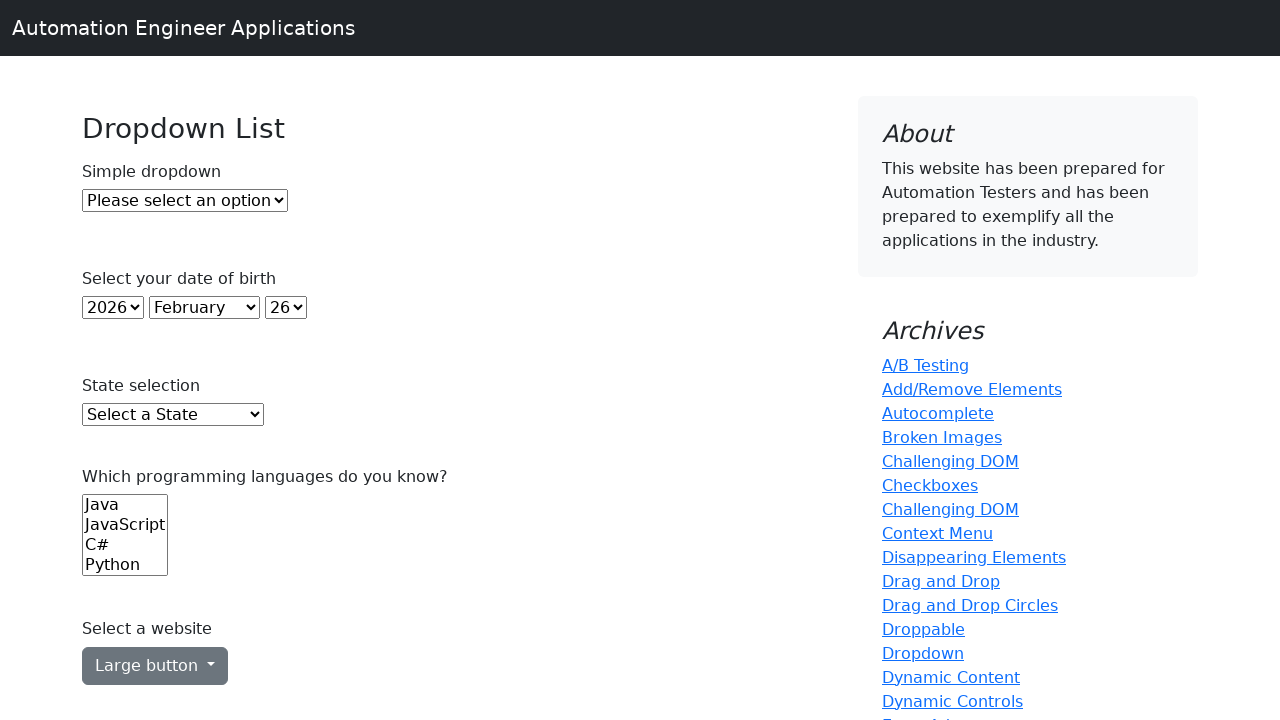

Selected year 2000 by index 22 from year dropdown on select#year
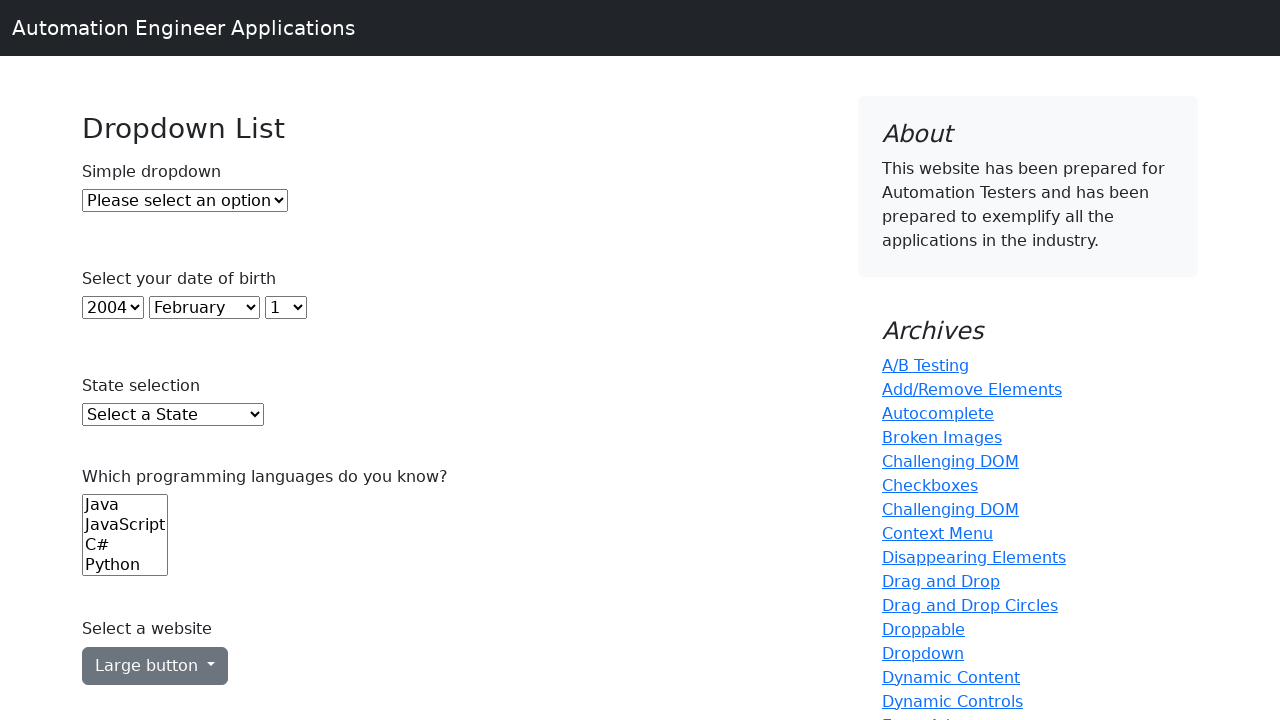

Selected January by value '0' from month dropdown on select#month
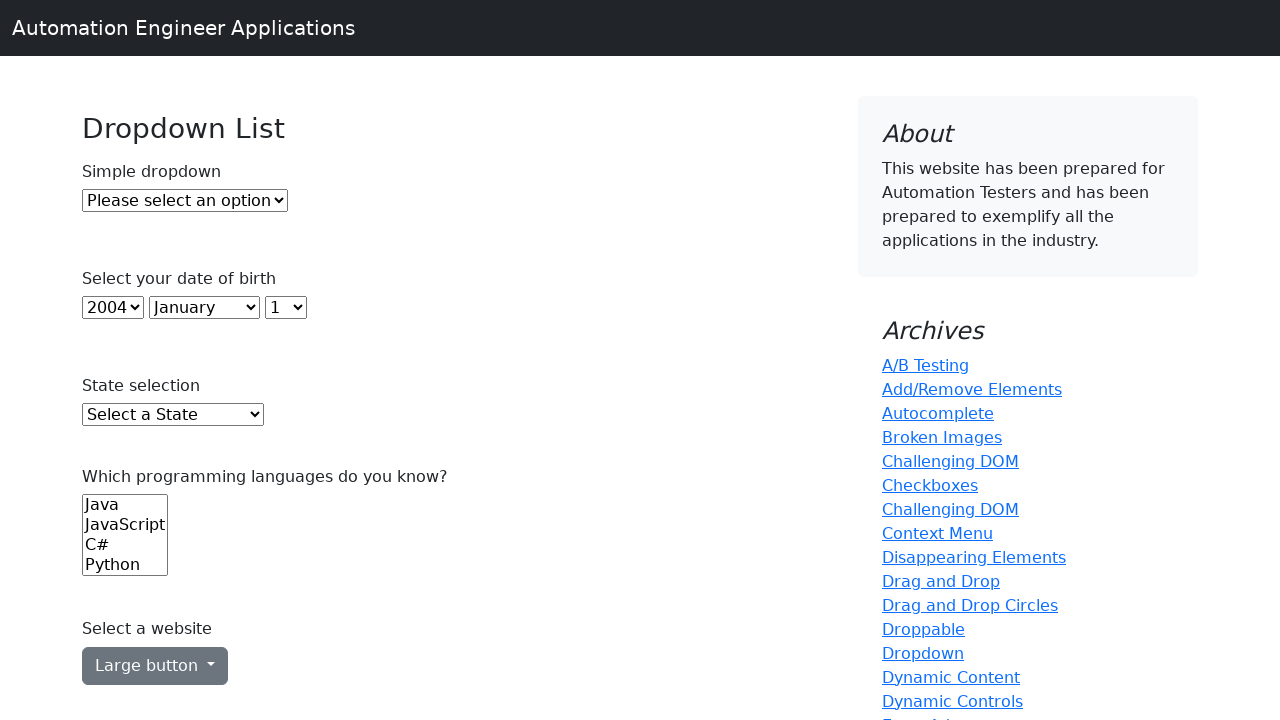

Selected day 10 by visible text from day dropdown on select#day
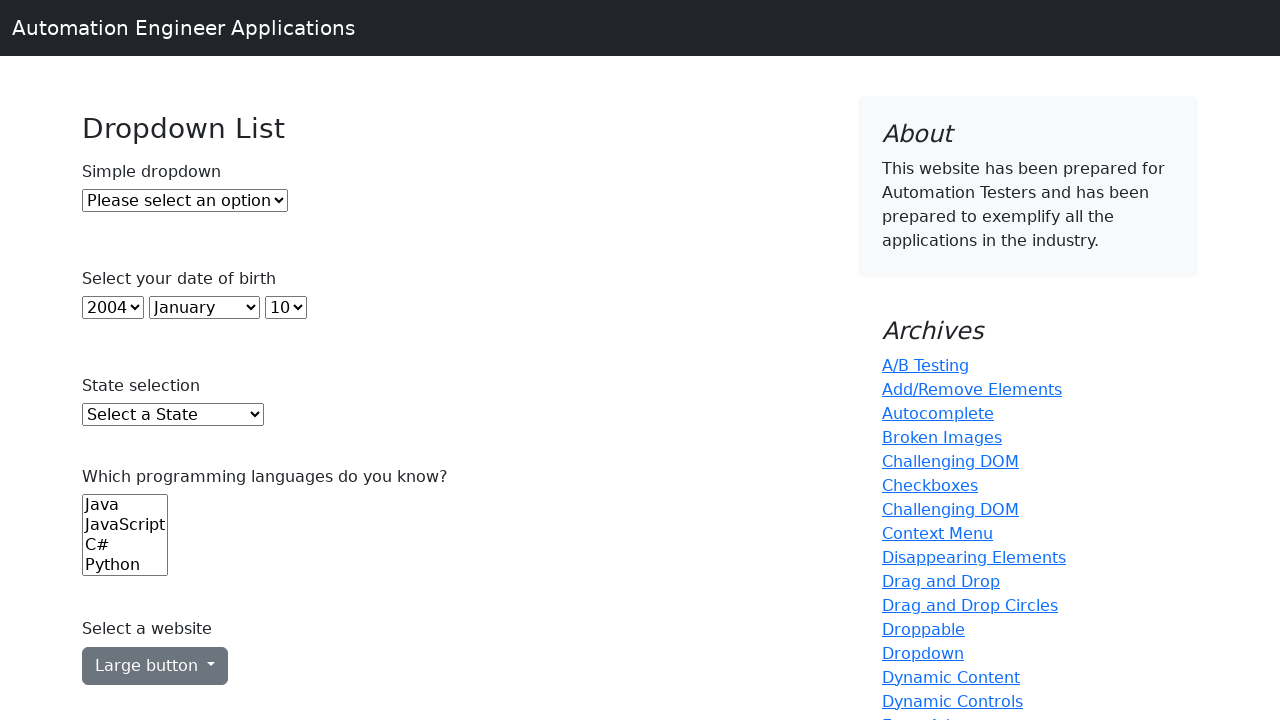

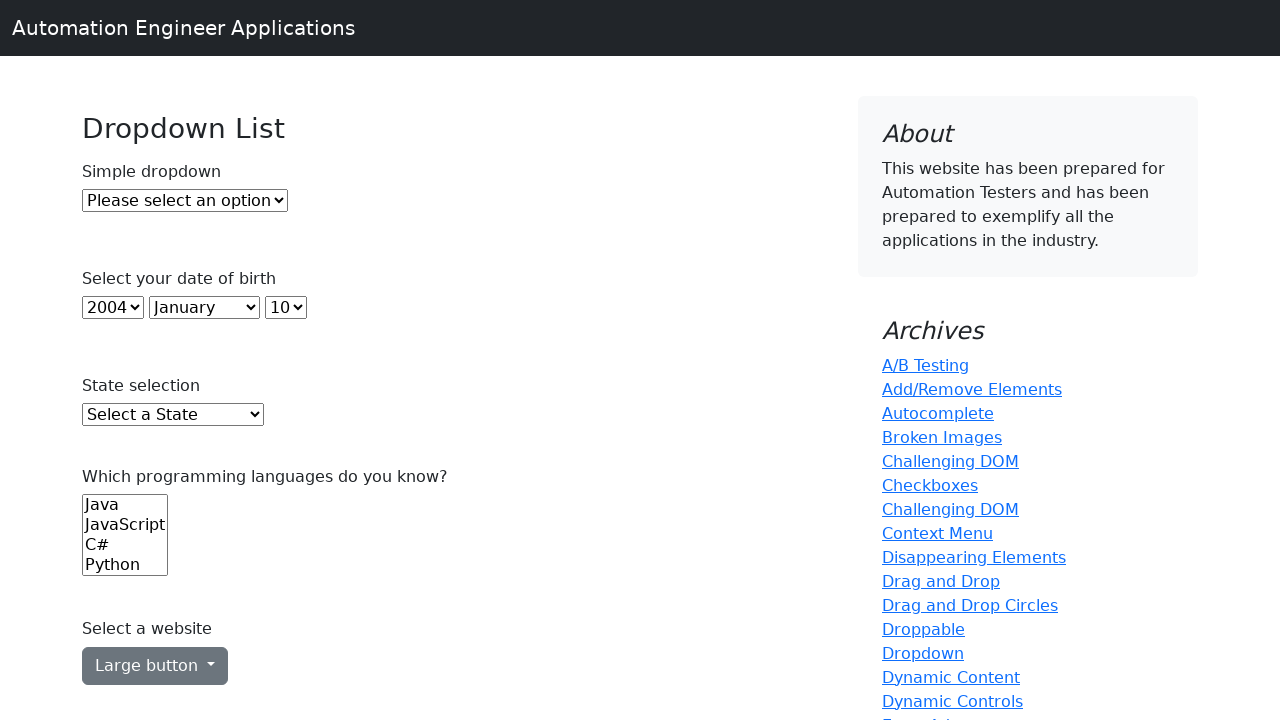